Tests drag and drop functionality by dragging an element onto a drop target in a jQuery UI demo

Starting URL: https://jqueryui.com/droppable

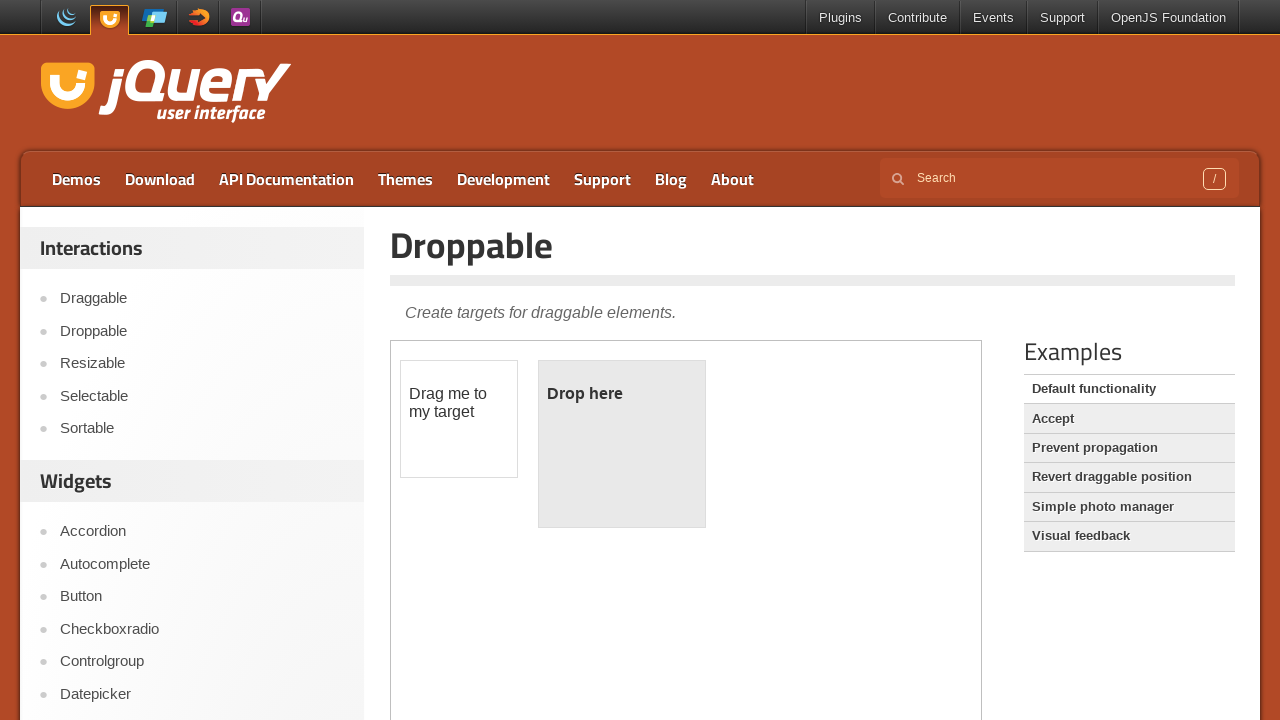

Navigated to jQuery UI droppable demo page
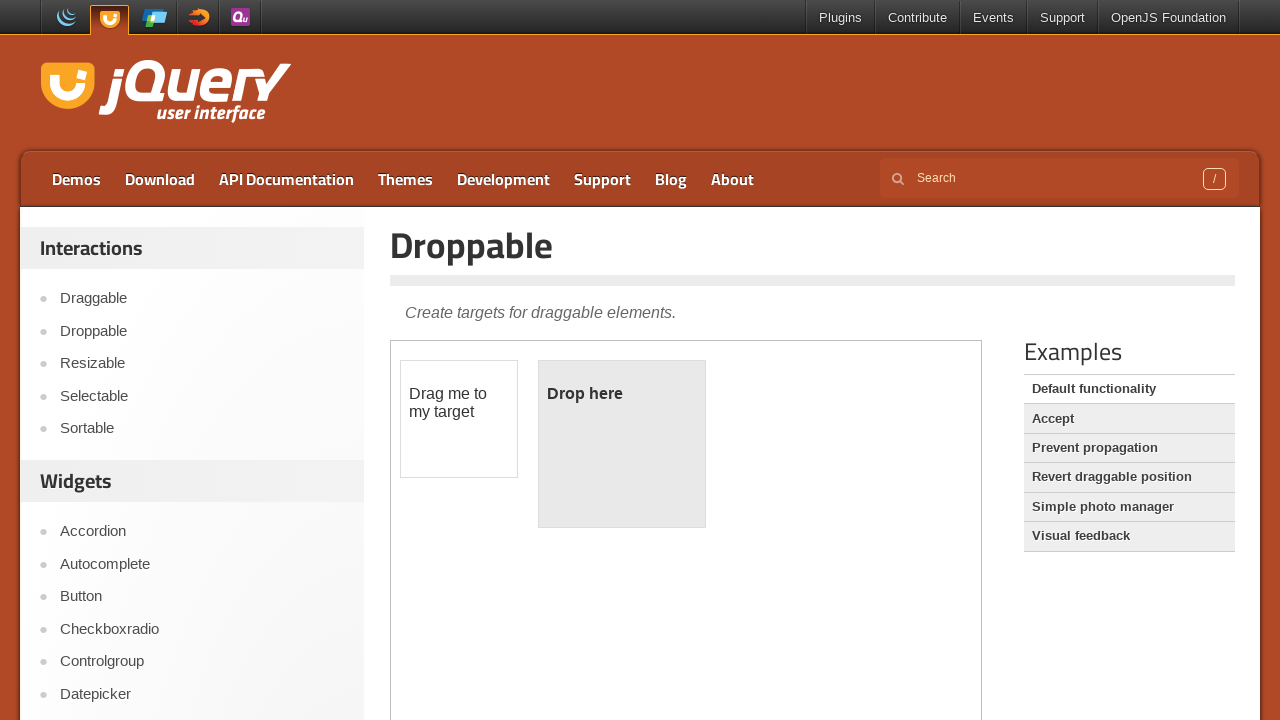

Located demo iframe
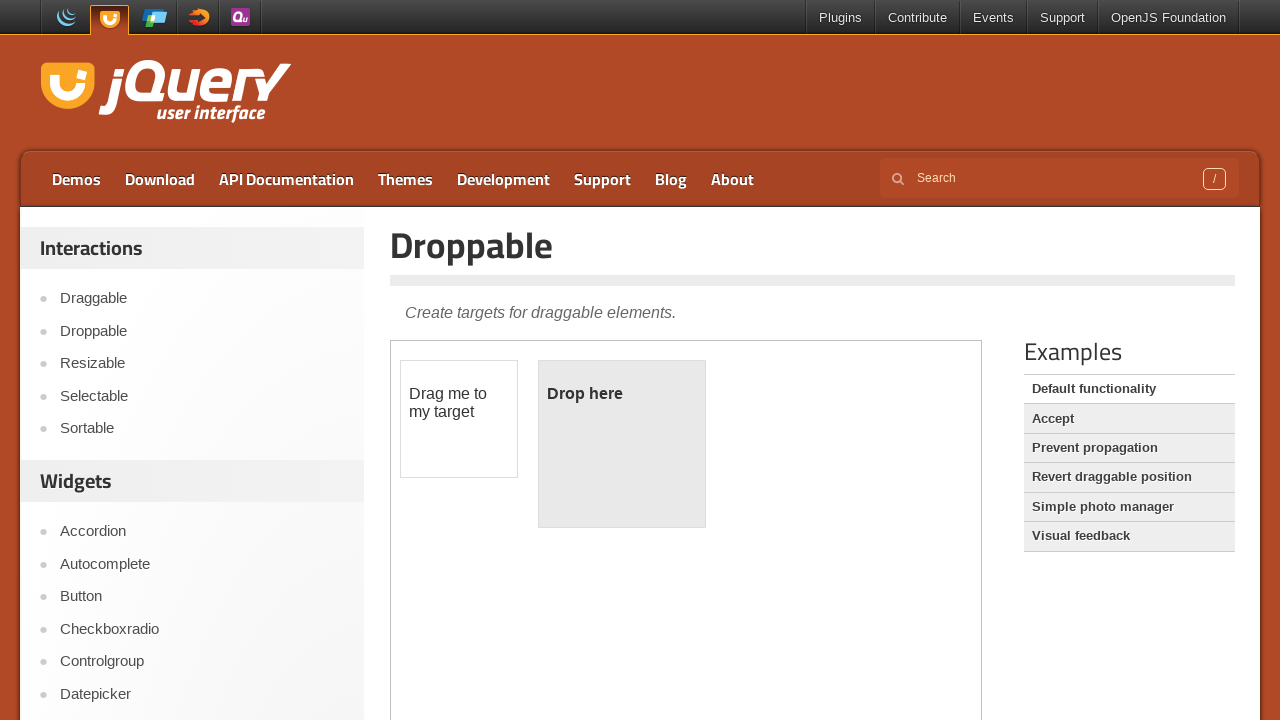

Located draggable element
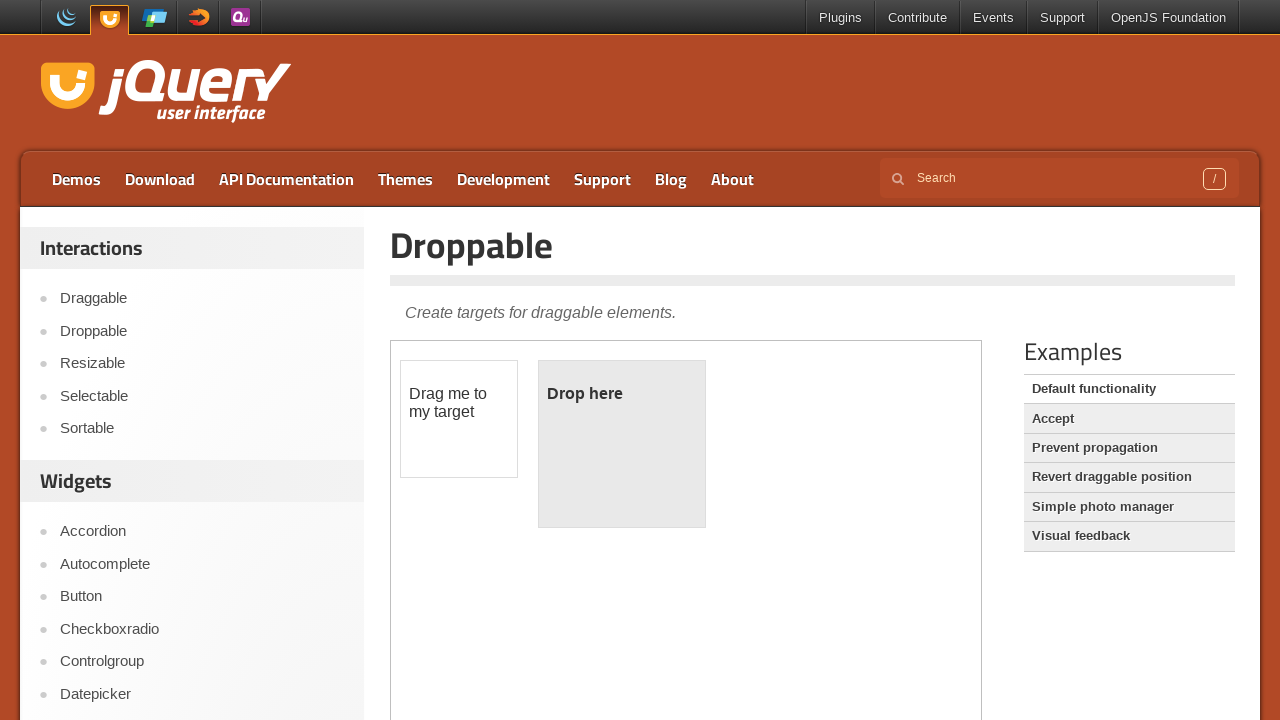

Located droppable target element
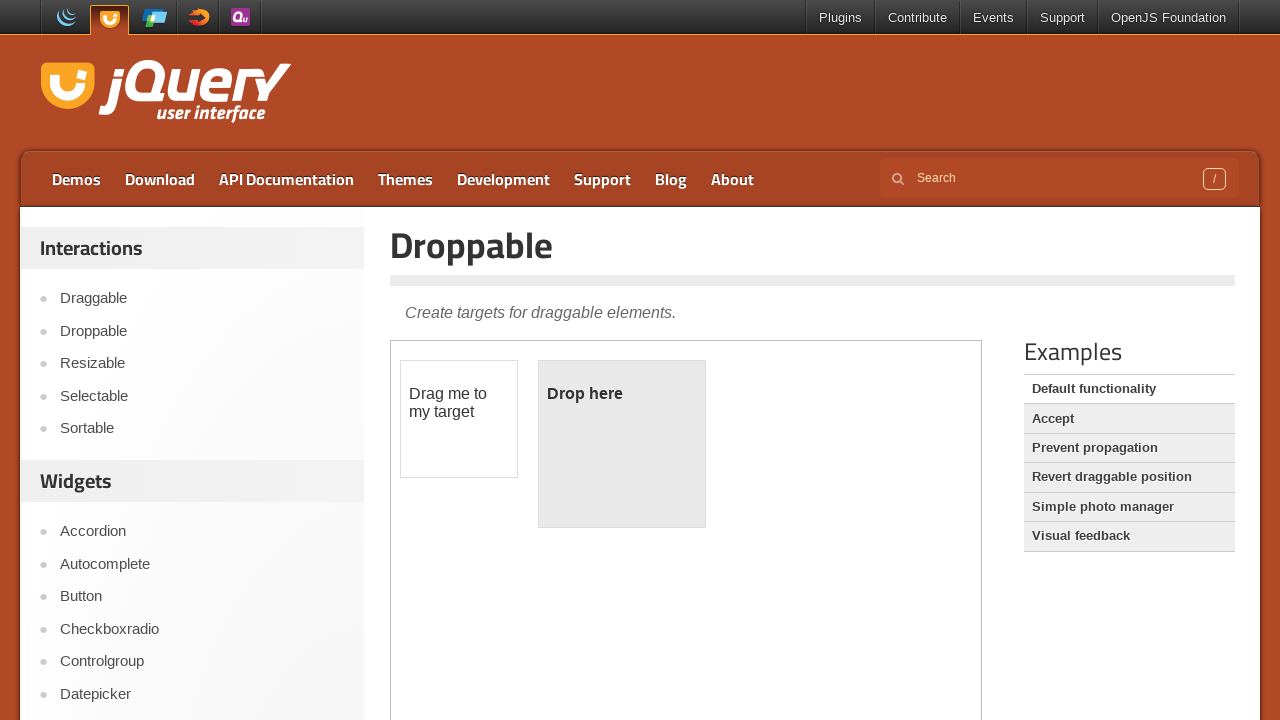

Dragged element onto drop target at (622, 444)
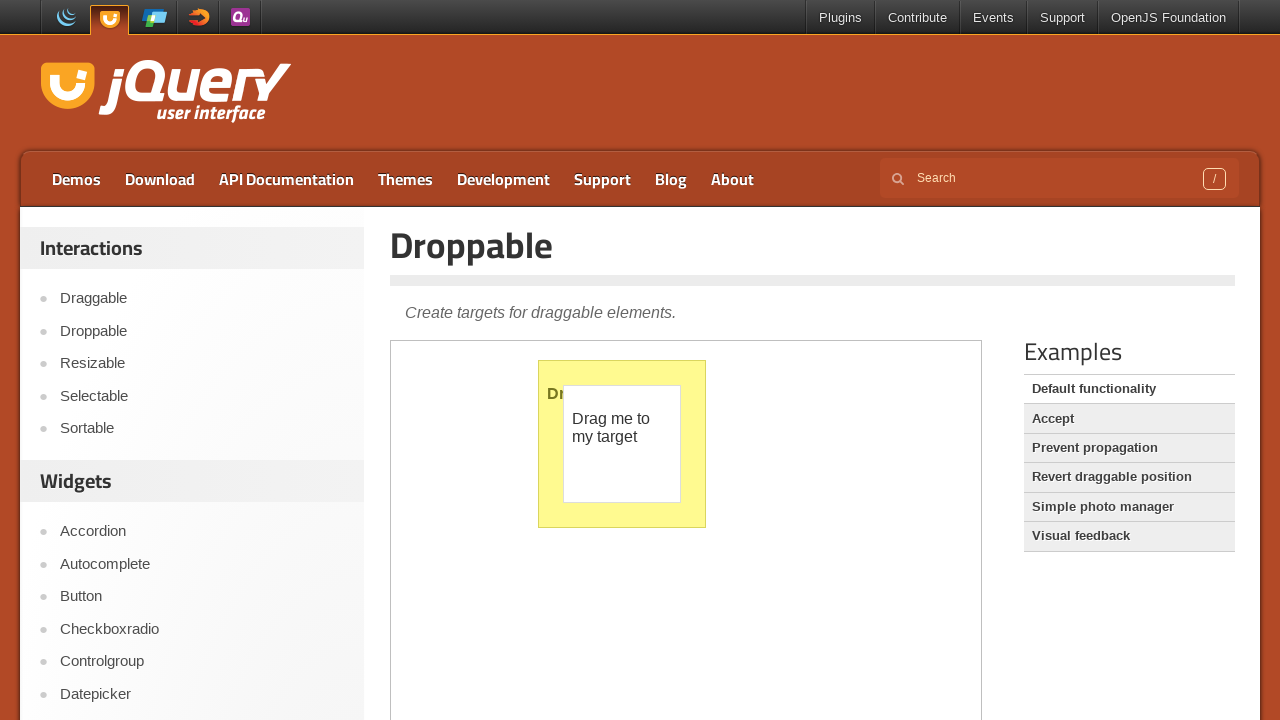

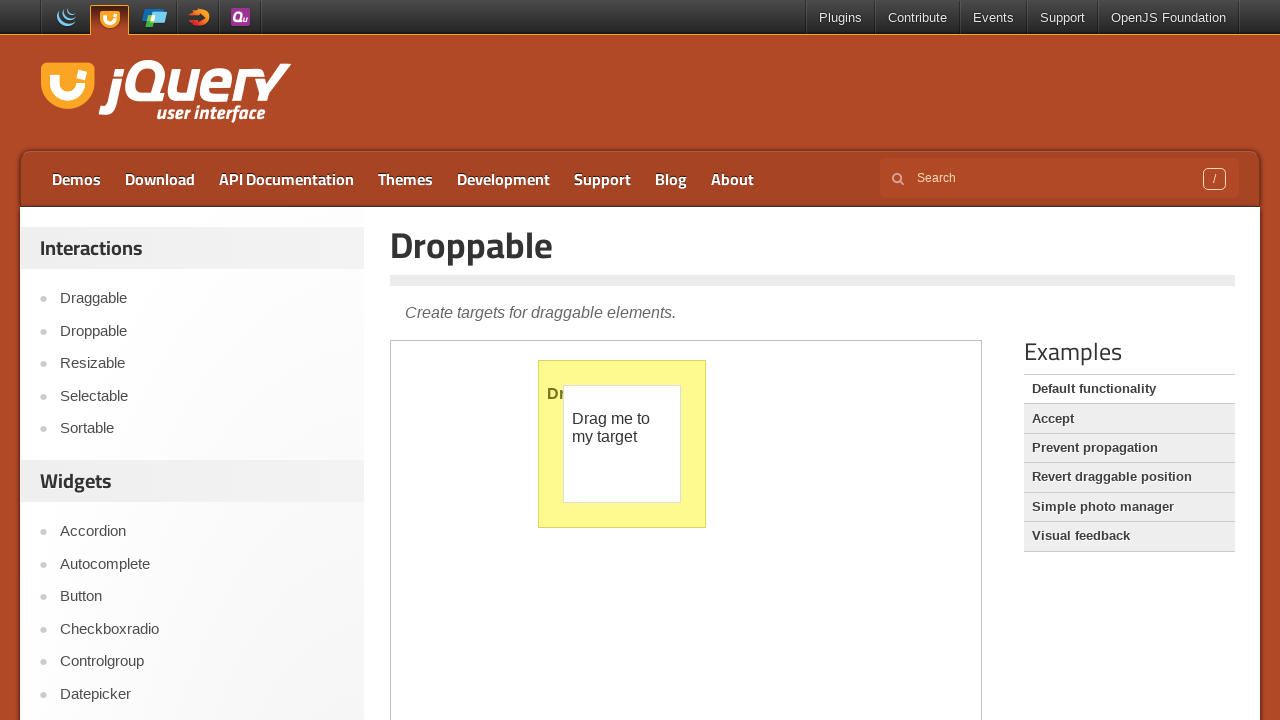